Tests HTML5 drag and drop functionality by dragging column A to column B and verifying that the text in both columns switches places.

Starting URL: http://the-internet.herokuapp.com/drag_and_drop

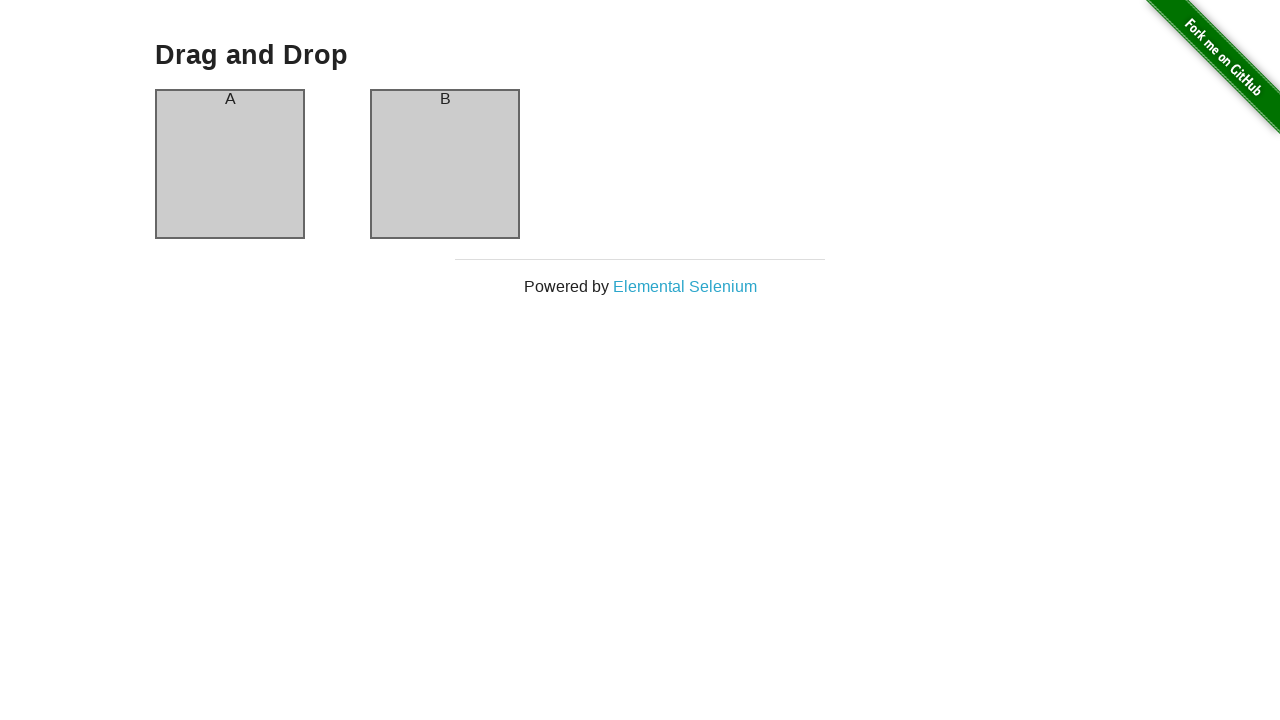

Dragged column A to column B at (445, 164)
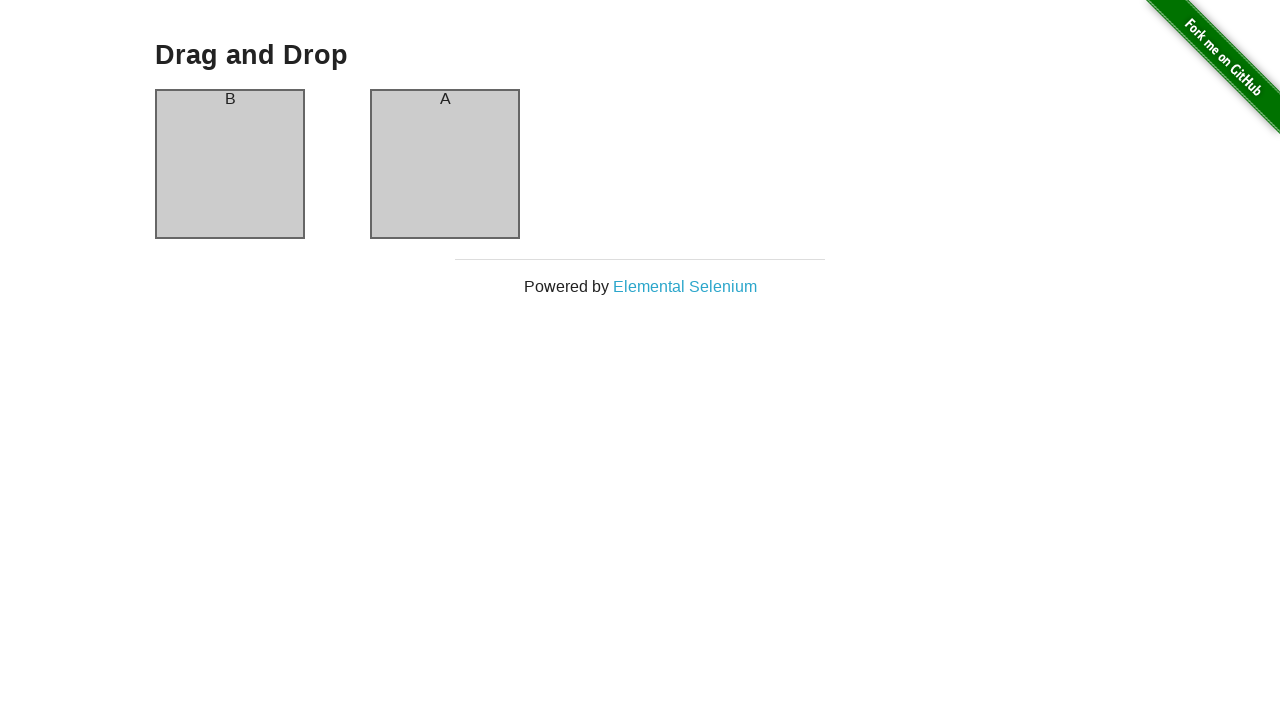

Waited for column A header to display 'B'
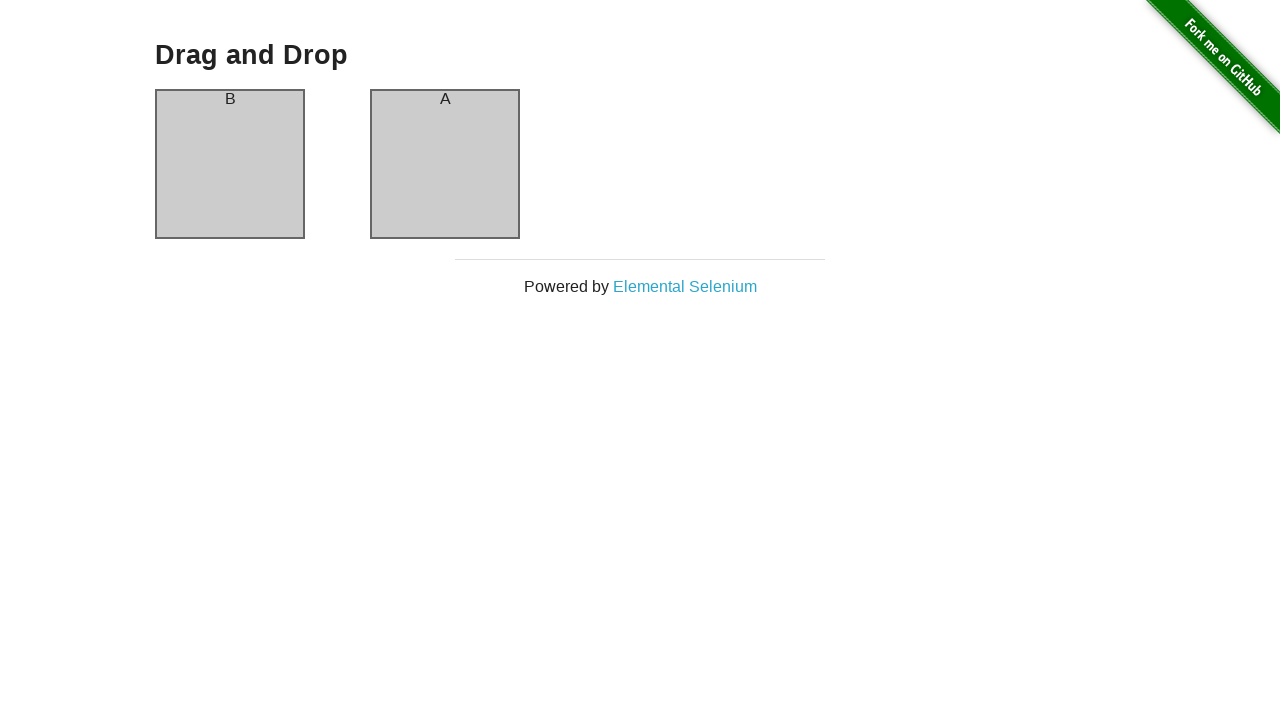

Verified column A header now contains 'B'
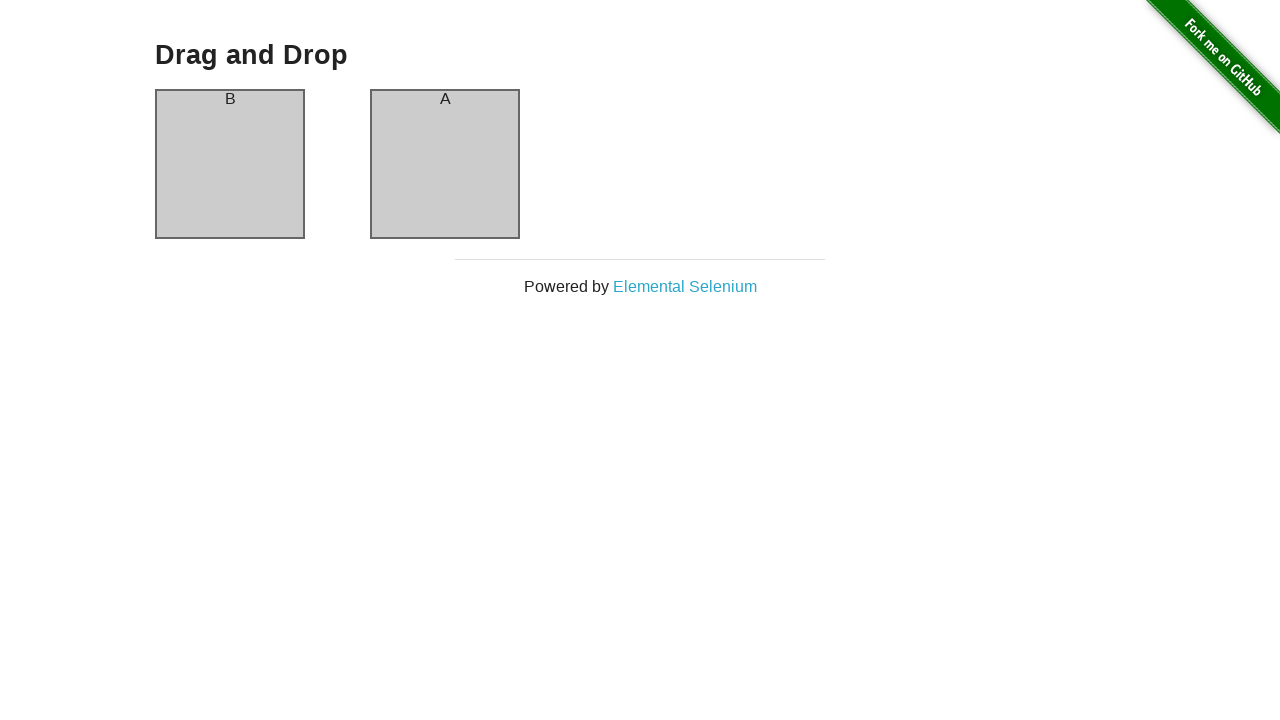

Verified column B header now contains 'A'
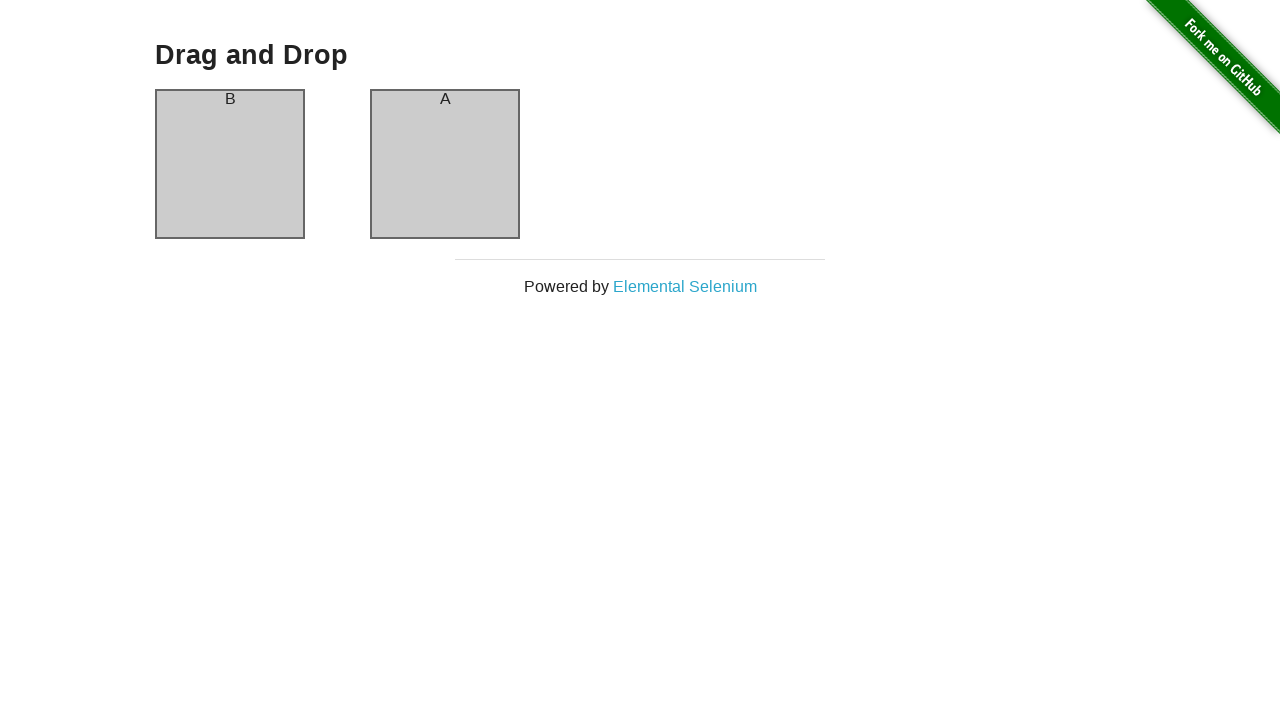

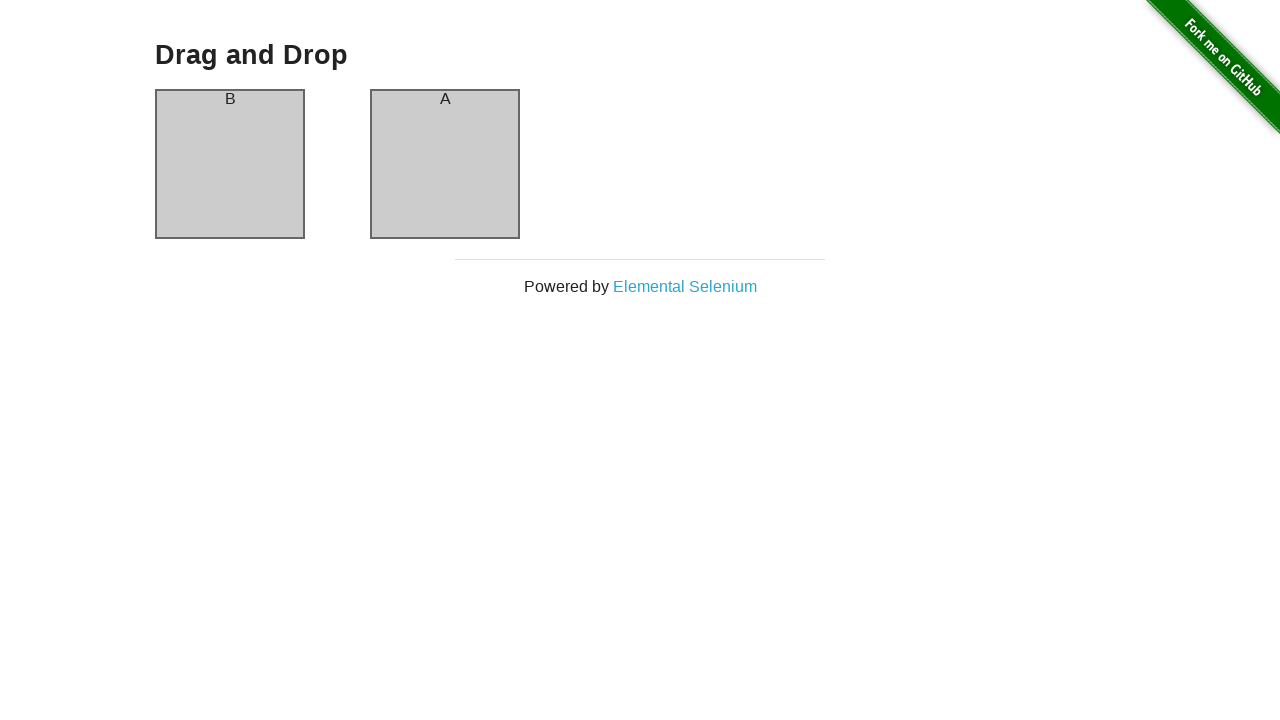